Tests keyboard input actions on a form field by typing text, adding spaces, and using backspace

Starting URL: http://sahitest.com/demo/

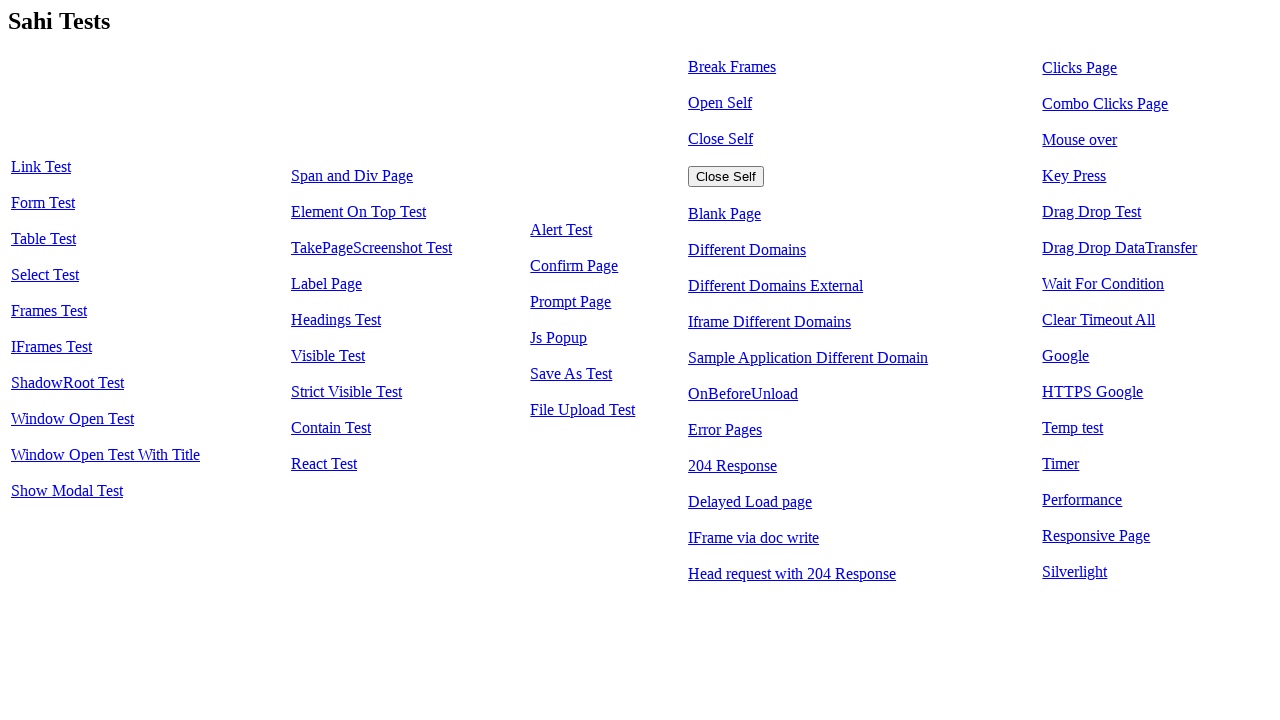

Clicked on Label Page link at (327, 284) on text='Label Page'
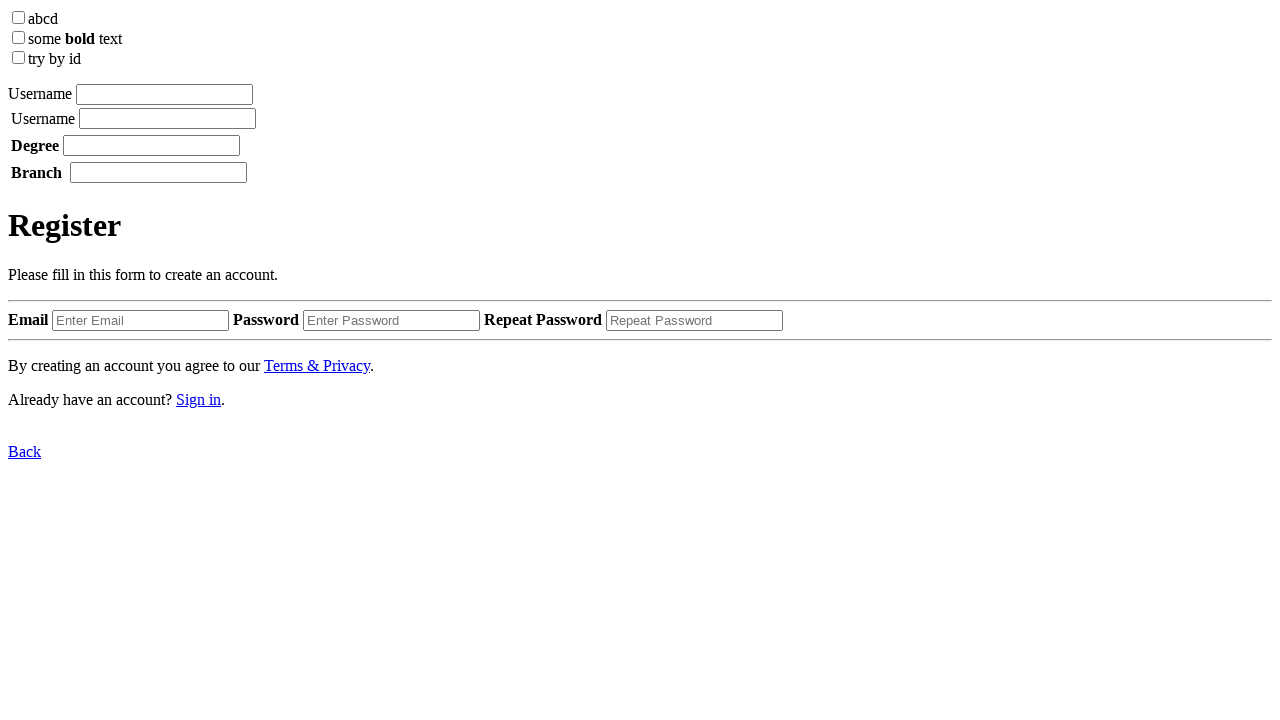

Clicked on the first input field at (164, 94) on xpath=/html/body/label[1]/input
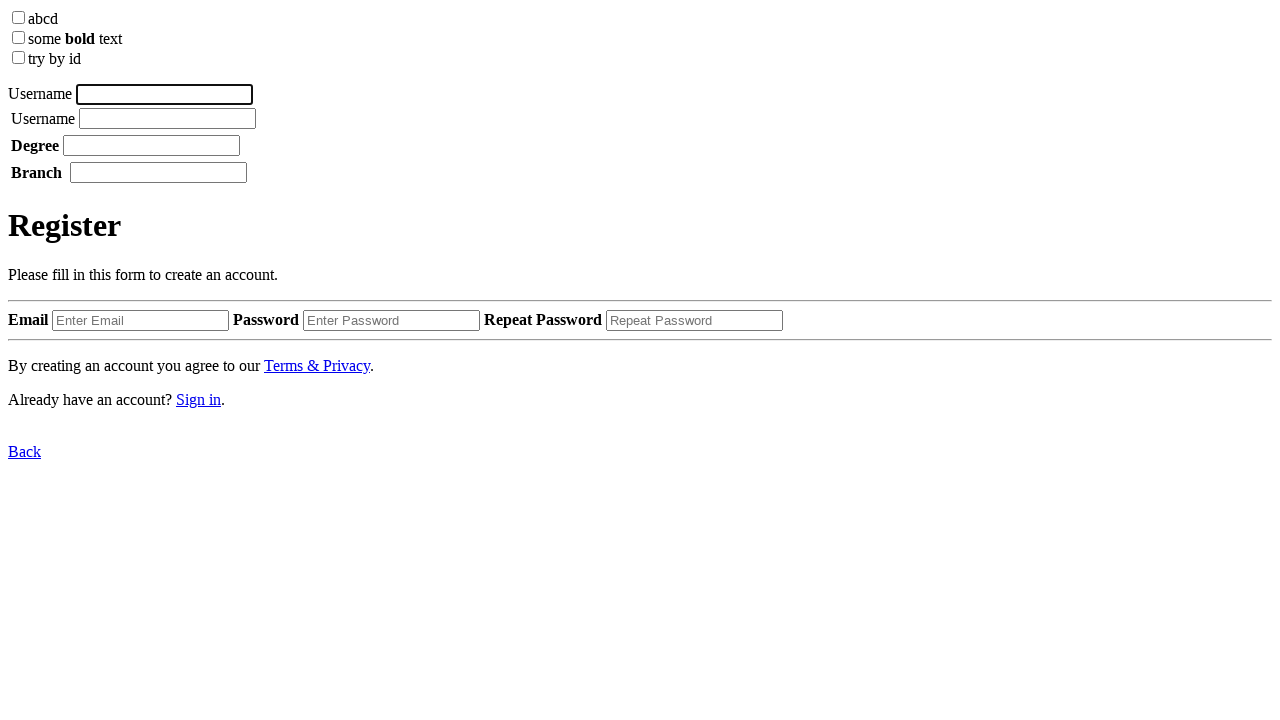

Typed 'username' in the input field
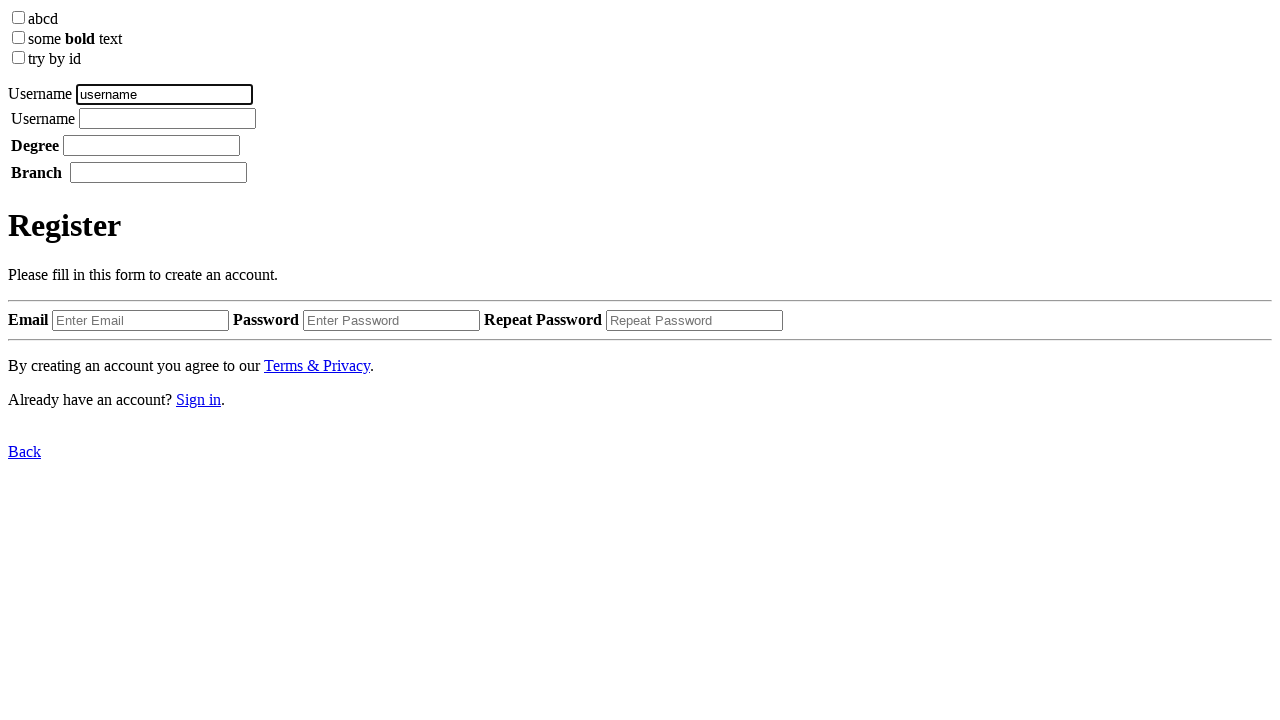

Pressed space key to add spacing
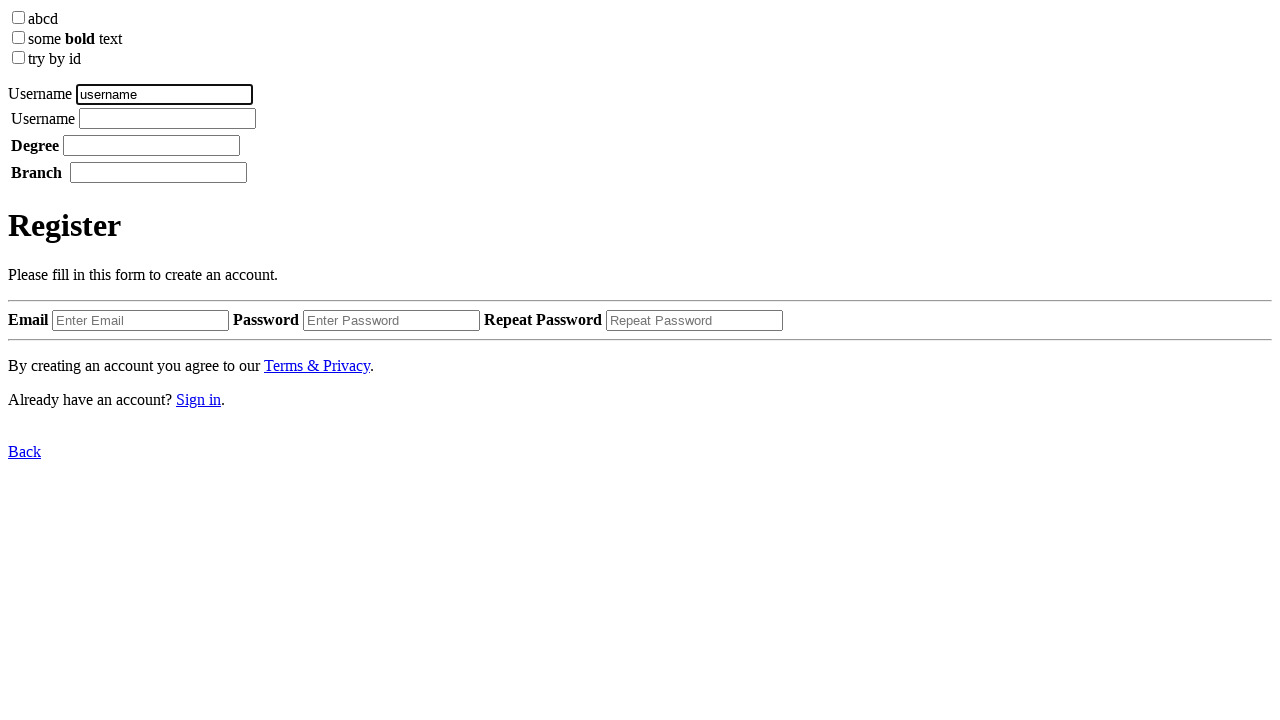

Typed 'tom' in the input field
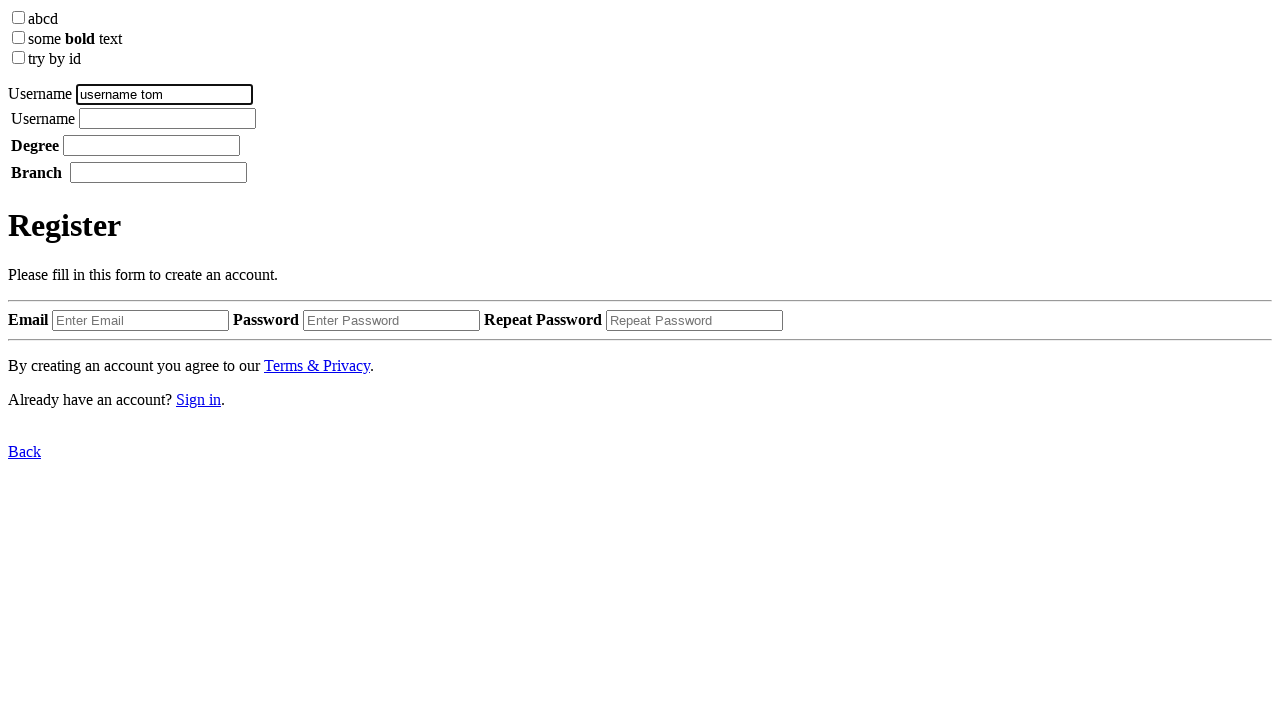

Pressed backspace to delete the last character
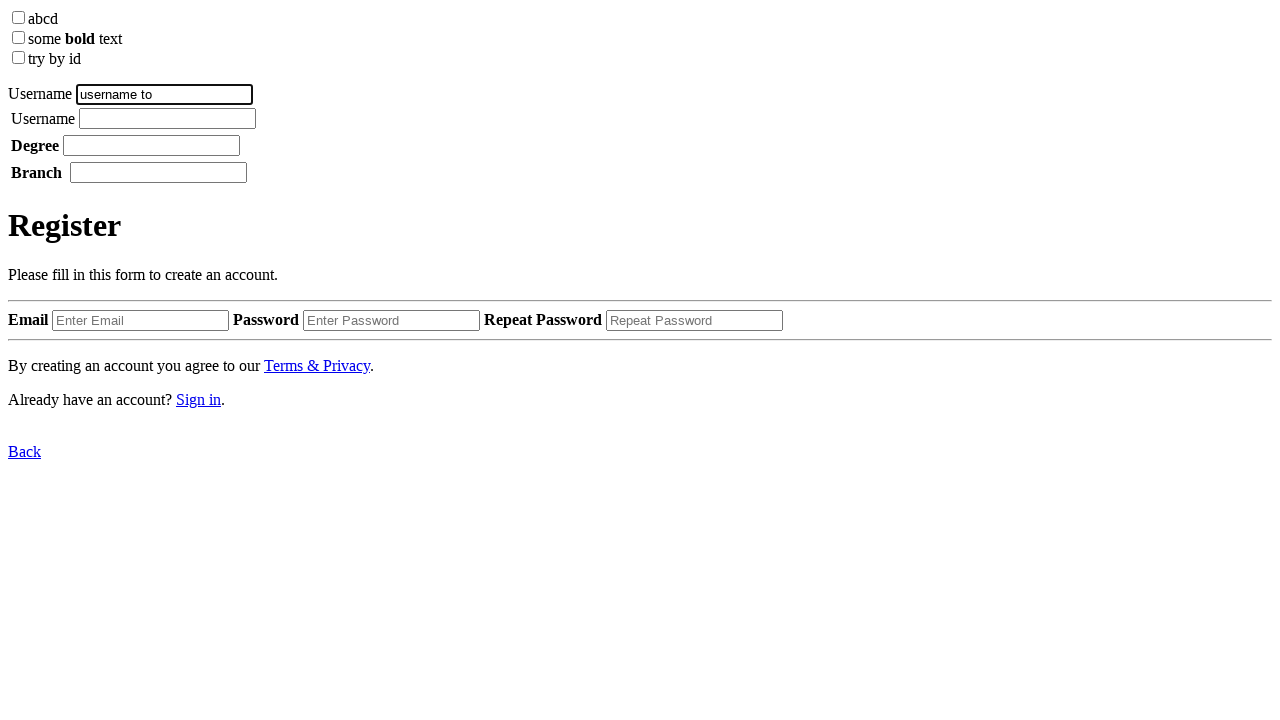

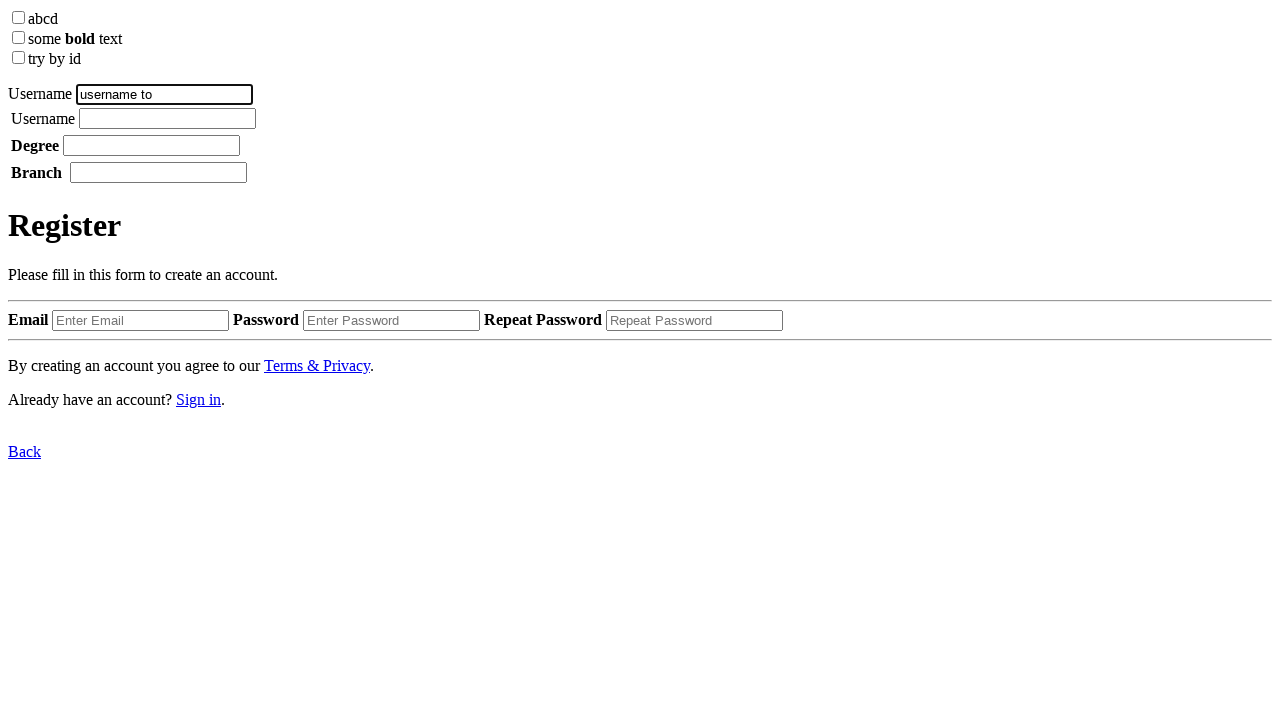